Tests keyboard input functionality by clicking on a name field, entering a name, and clicking a button on the Formy keypress page

Starting URL: https://formy-project.herokuapp.com/keypress

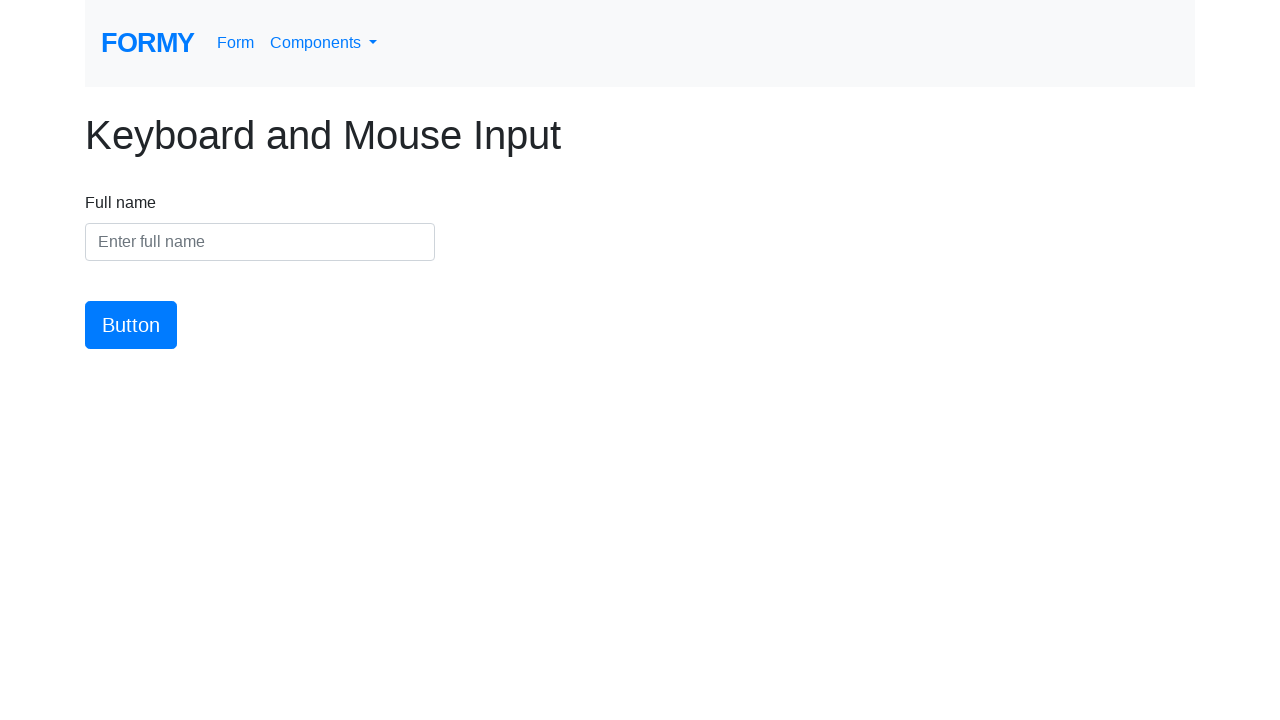

Clicked on the name input field at (260, 242) on #name
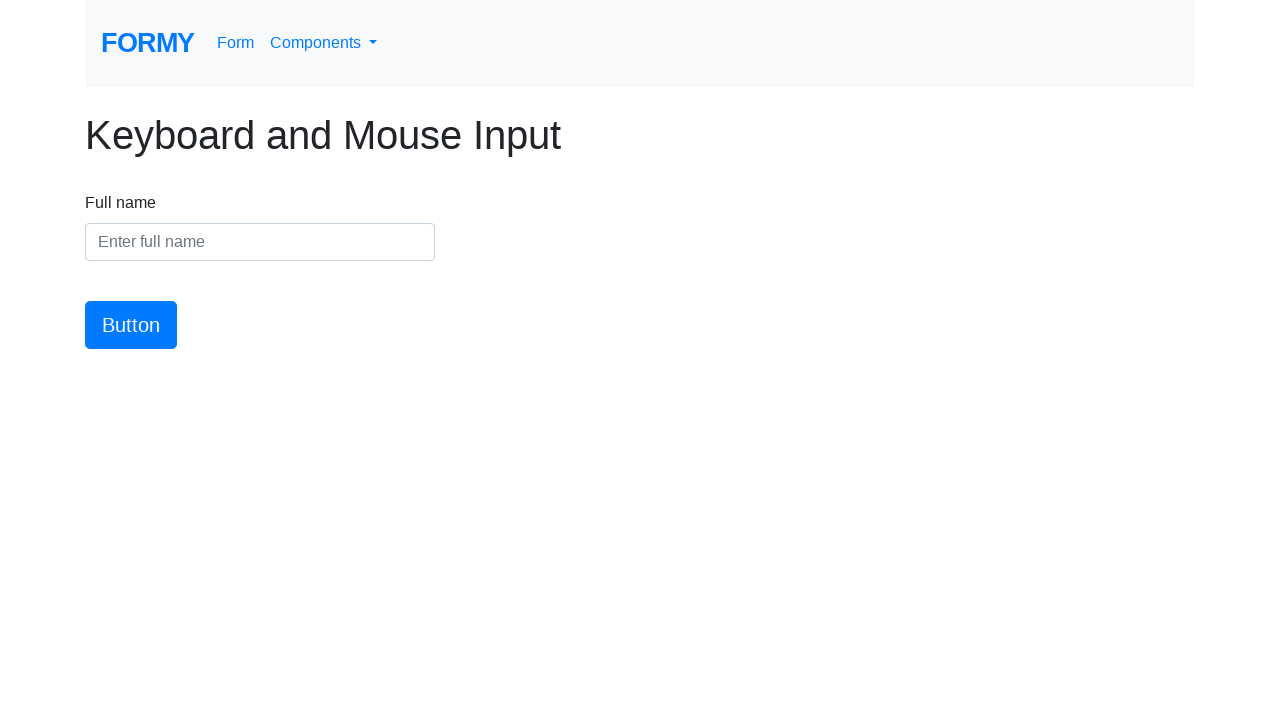

Entered name 'Marcus Thompson' into the name field on #name
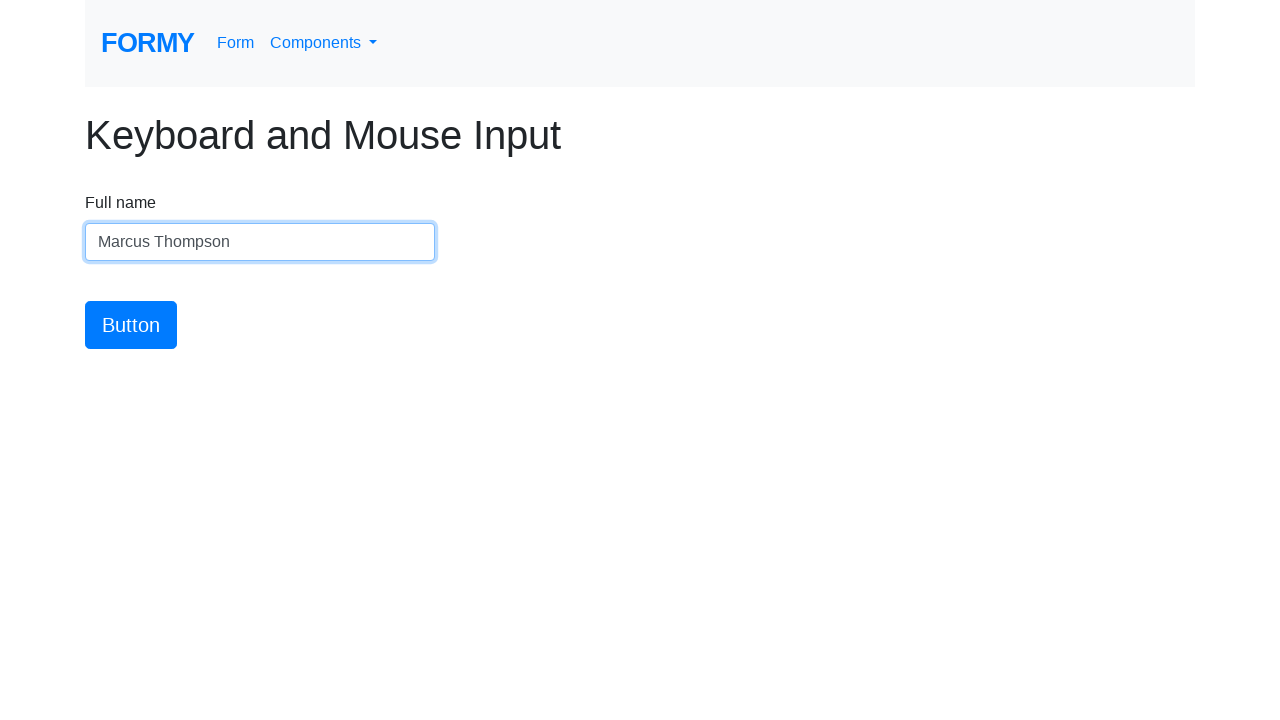

Clicked the button to submit the form at (131, 325) on #button
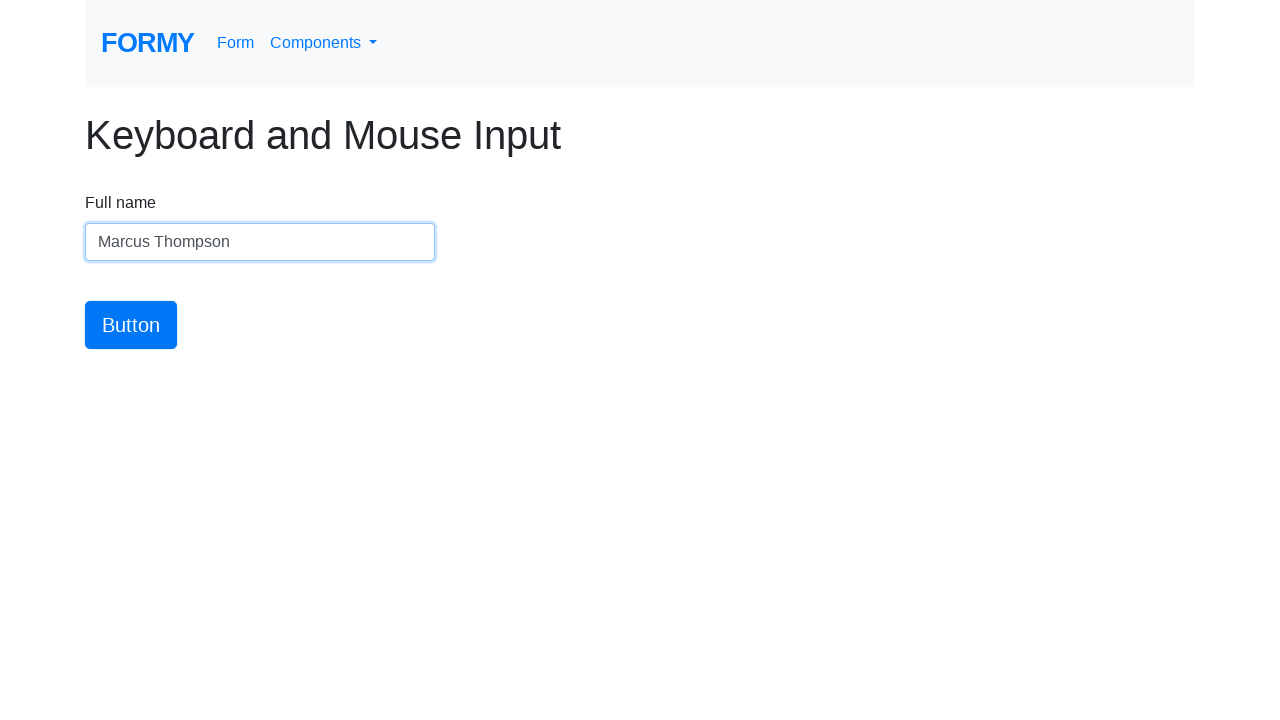

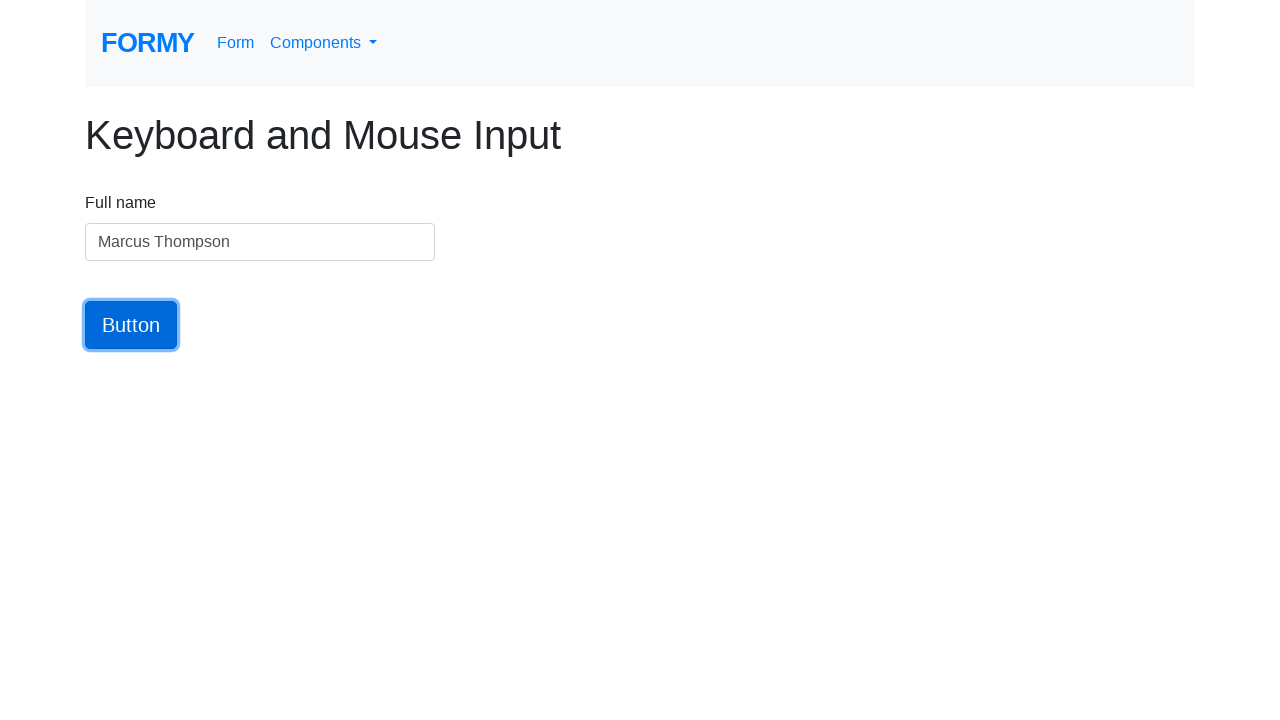